Tests sorting a text column (Email) in ascending order by clicking the column header and verifying the email values are sorted alphabetically

Starting URL: http://the-internet.herokuapp.com/tables

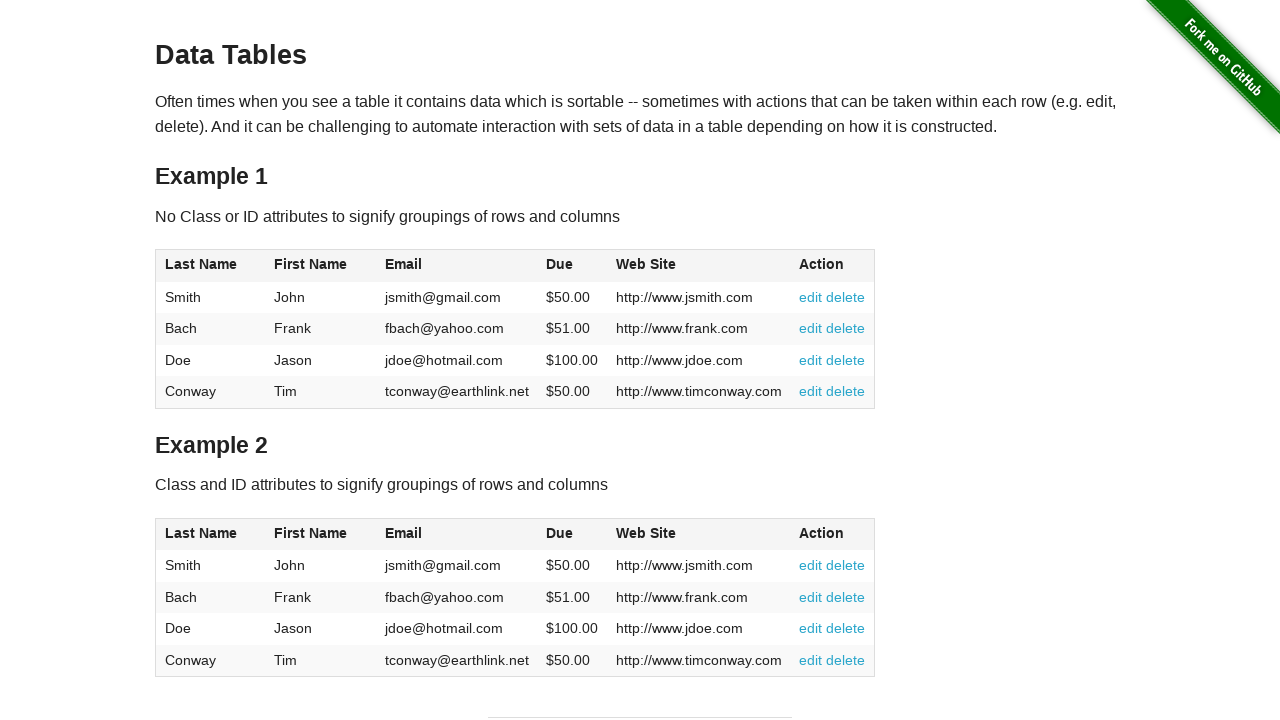

Clicked Email column header to sort in ascending order at (457, 266) on #table1 thead tr th:nth-of-type(3)
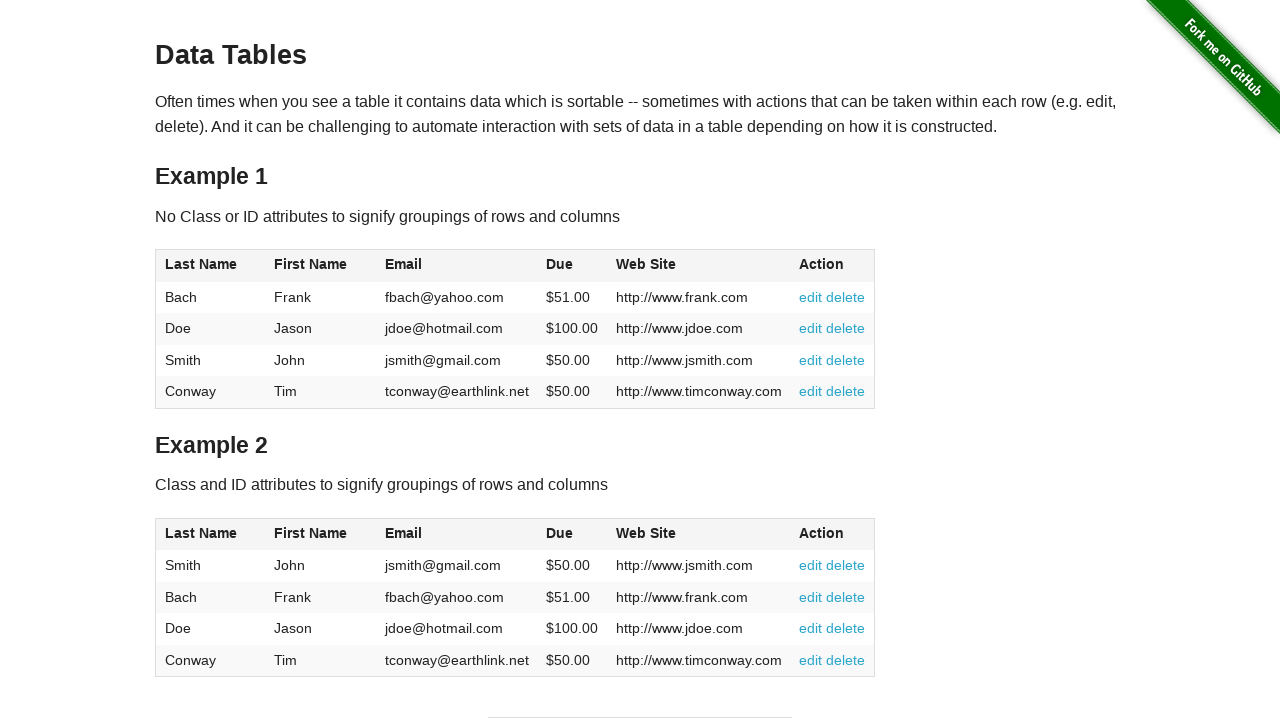

Email column cells loaded and are ready for verification
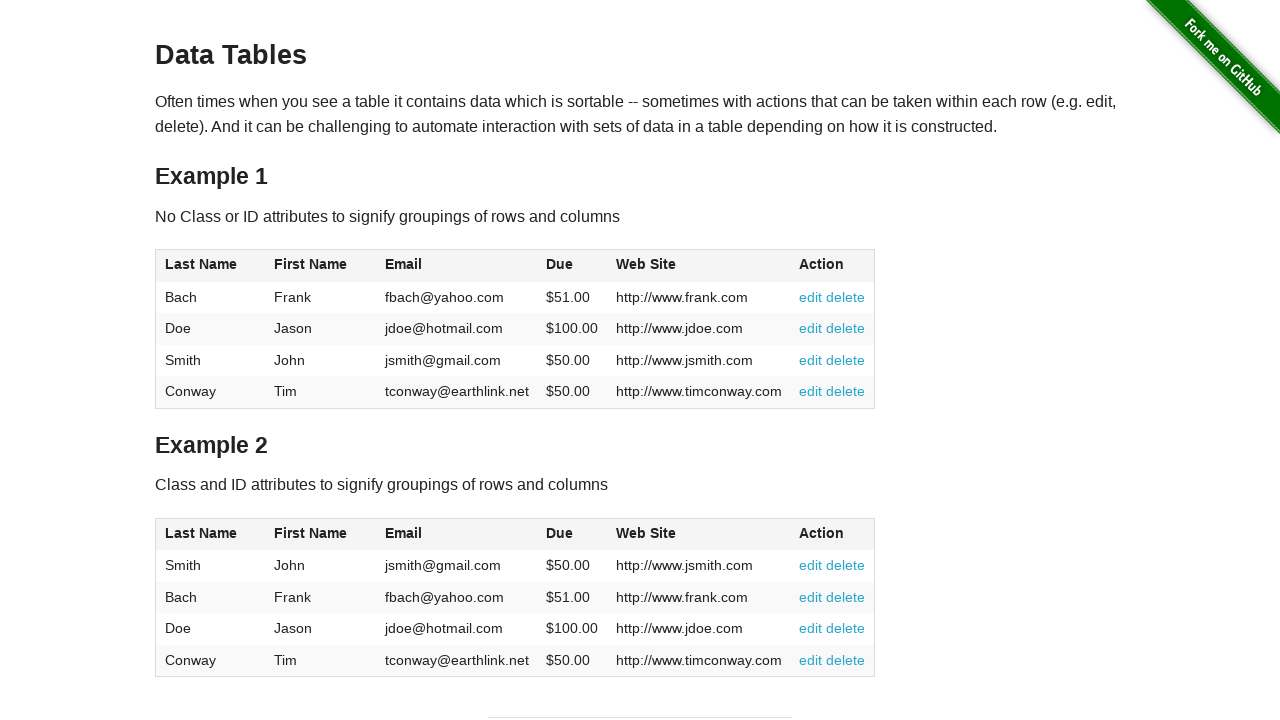

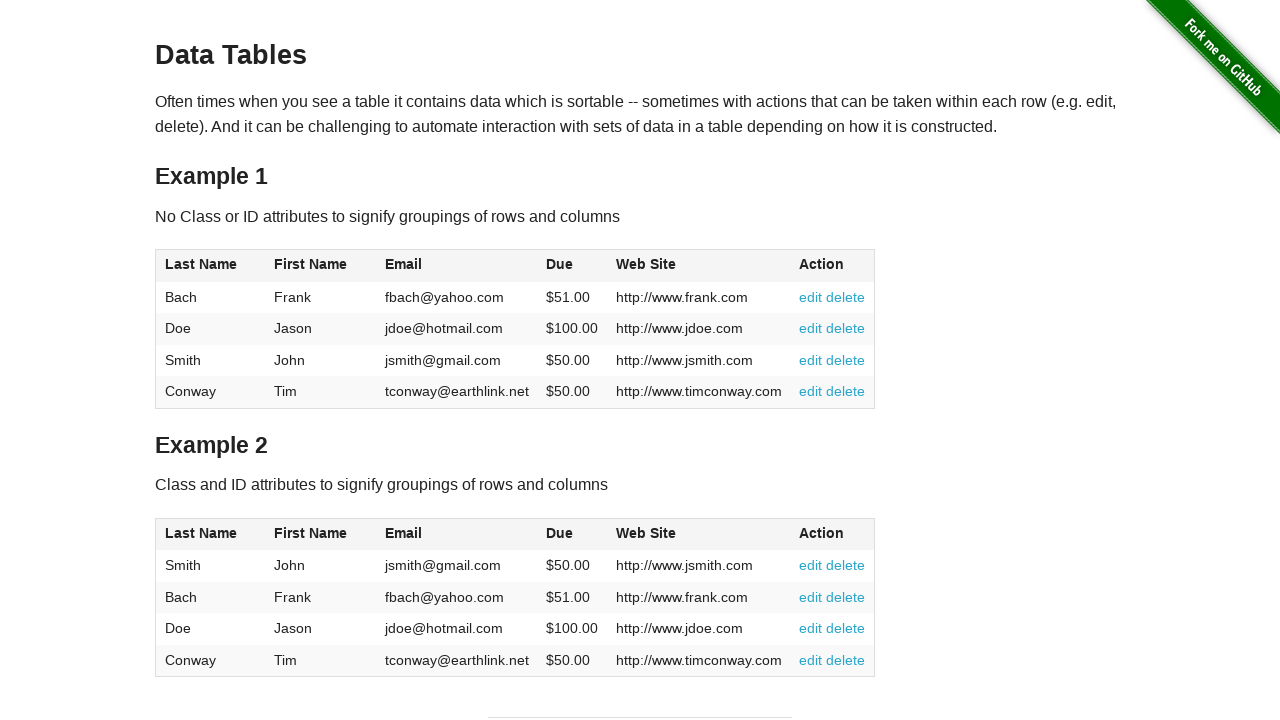